Navigates to an automation testing practice website and scrolls down the page by 600 pixels

Starting URL: https://practice.automationtesting.in/

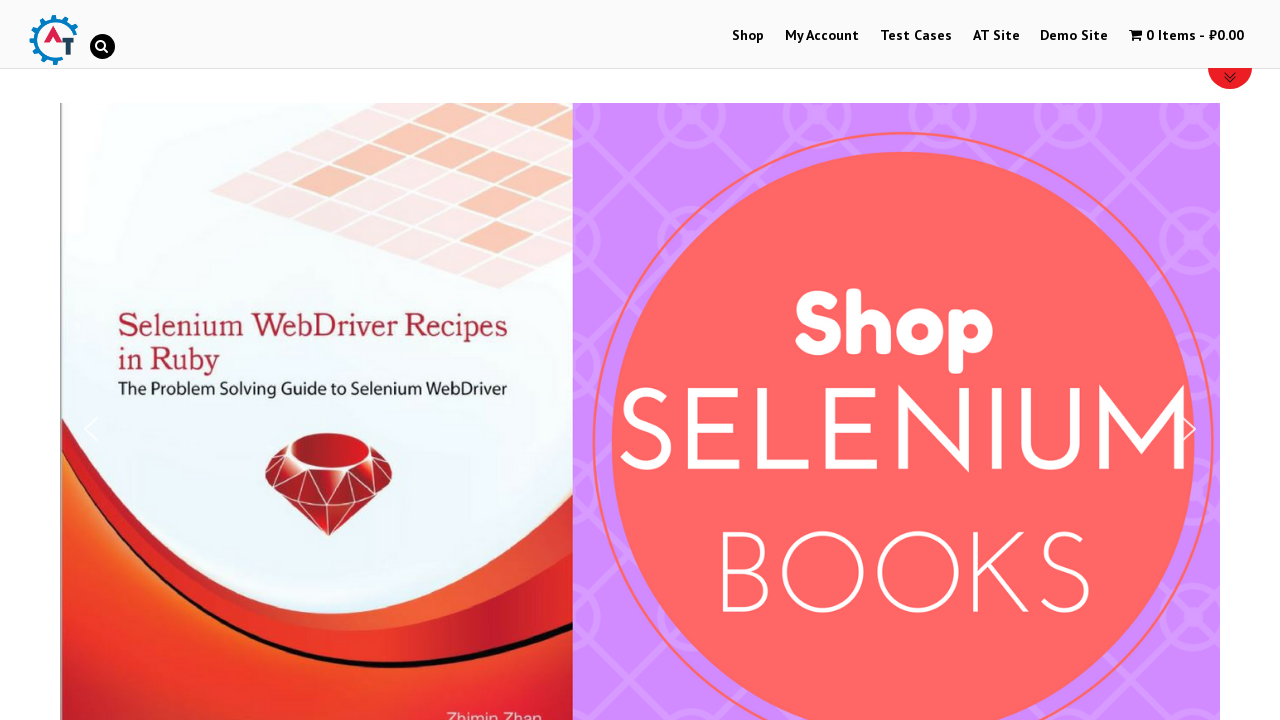

Navigated to automation testing practice website
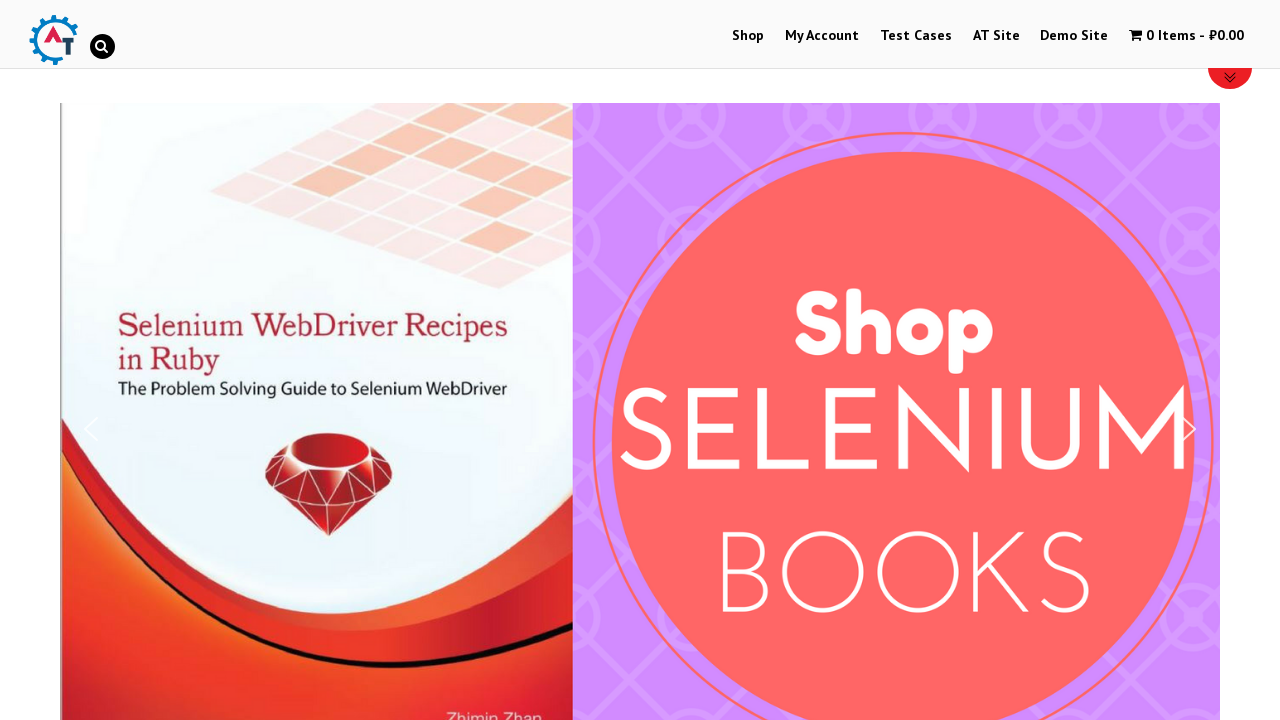

Scrolled down the page by 600 pixels
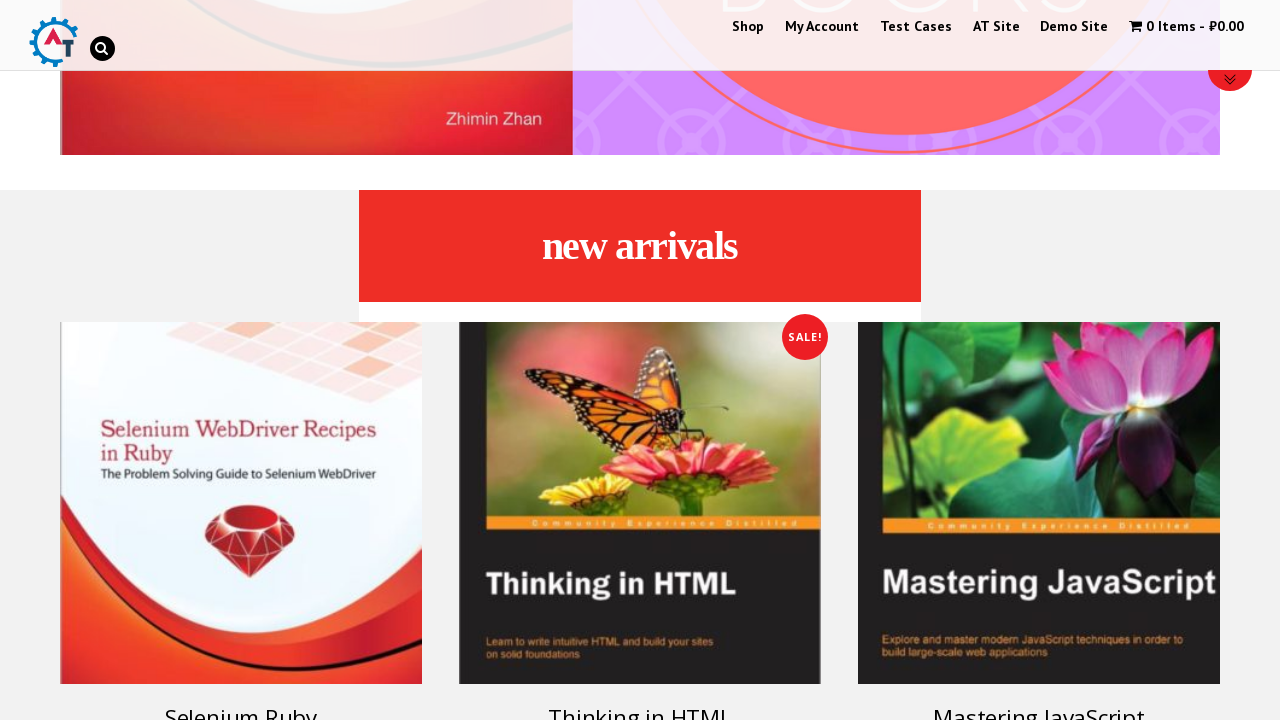

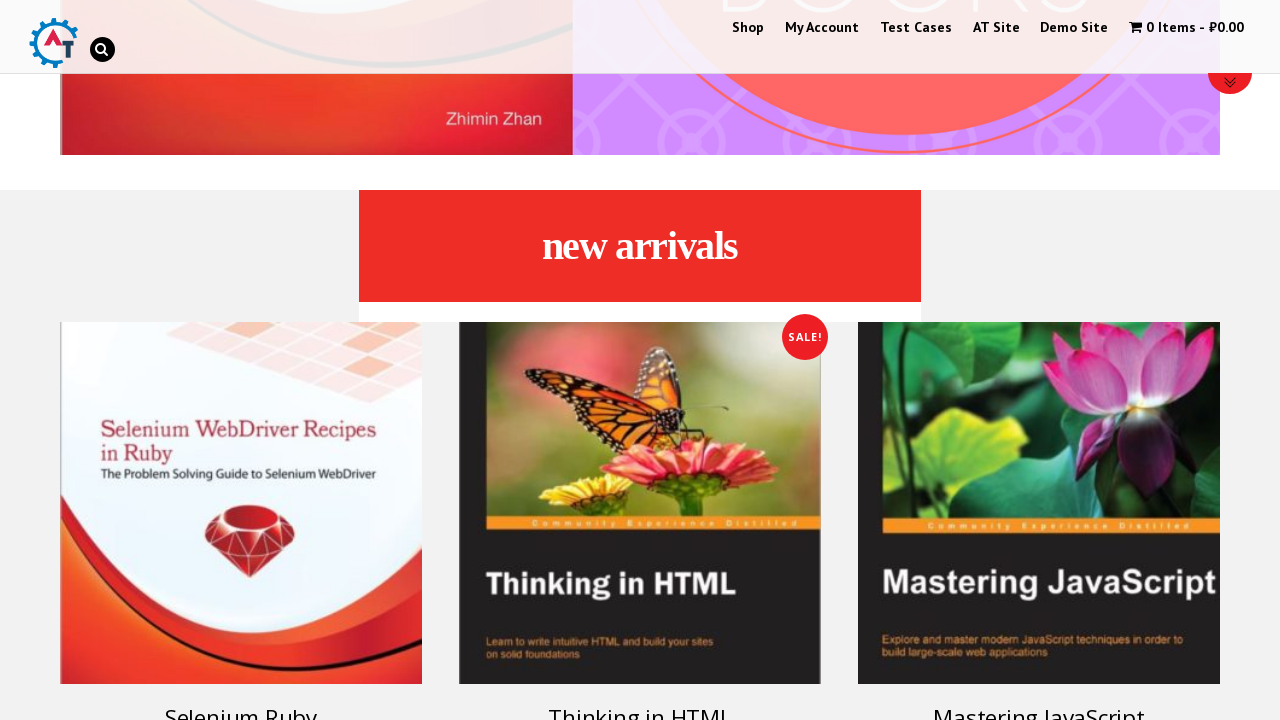